Tests the Divide function of the calculator when dividing by zero to verify proper error handling

Starting URL: https://testsheepnz.github.io/BasicCalculator.html

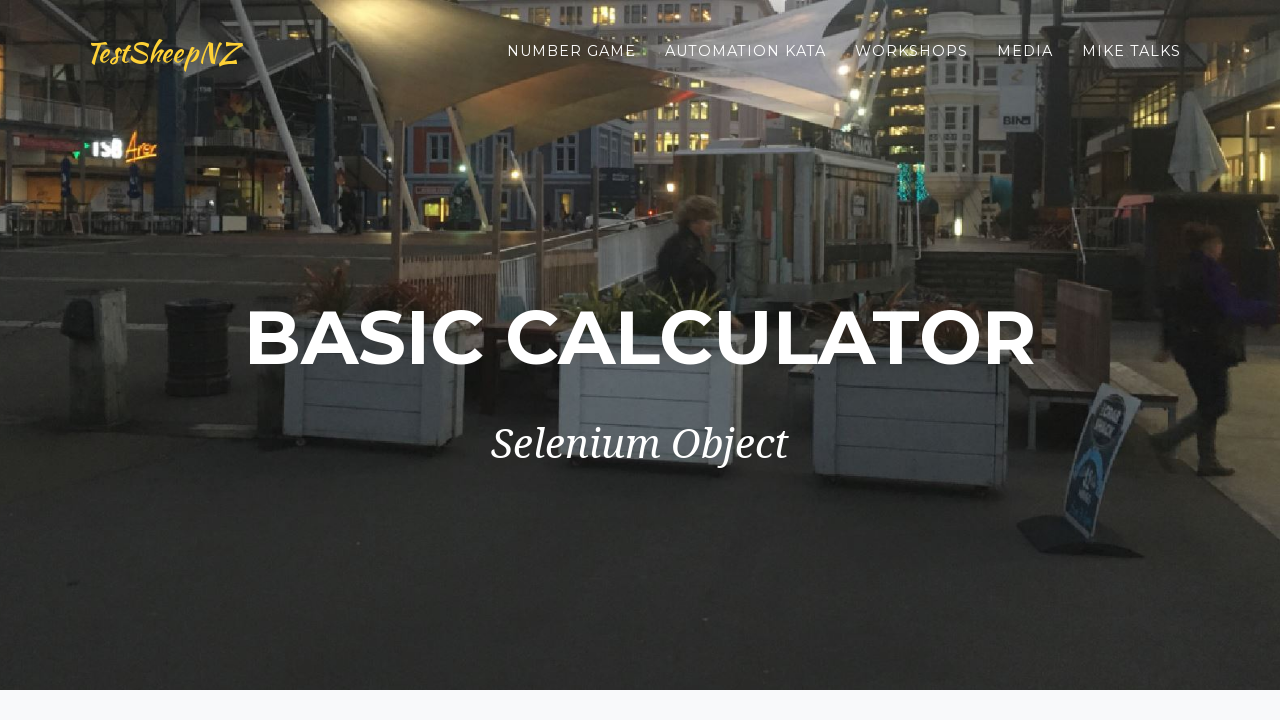

Scrolled to bottom of page
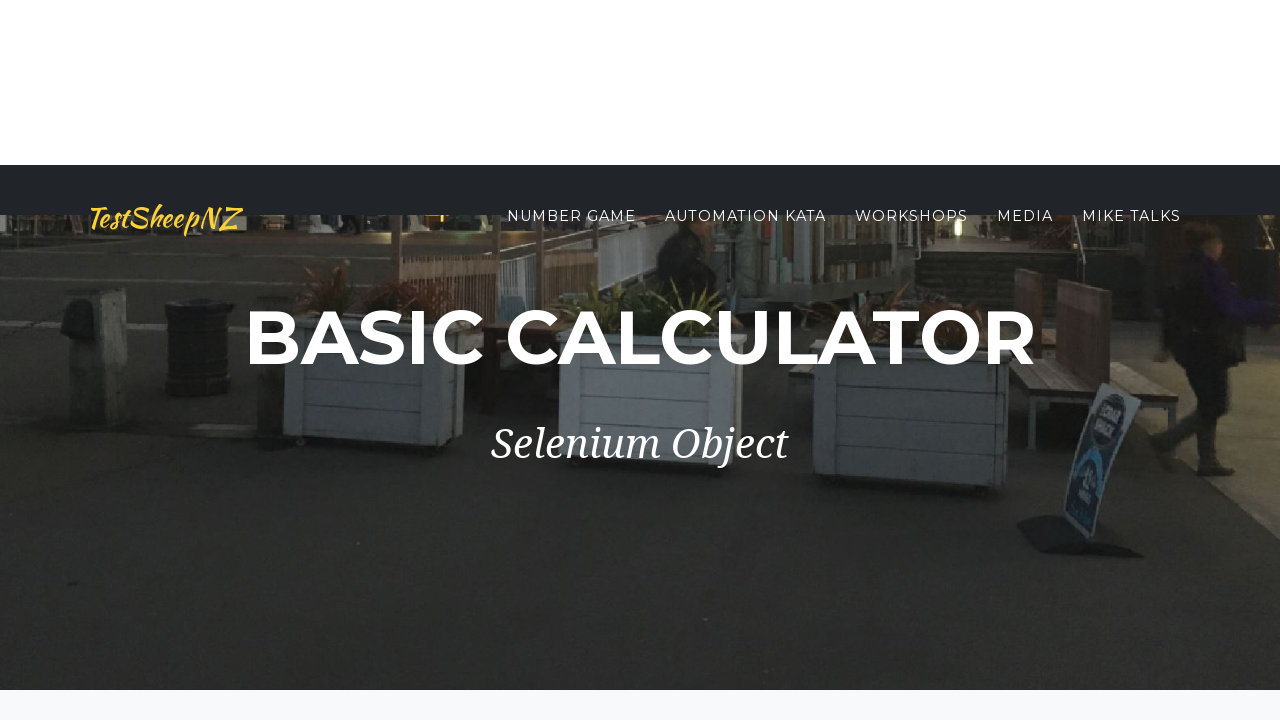

Selected Build 6 from dropdown on #selectBuild
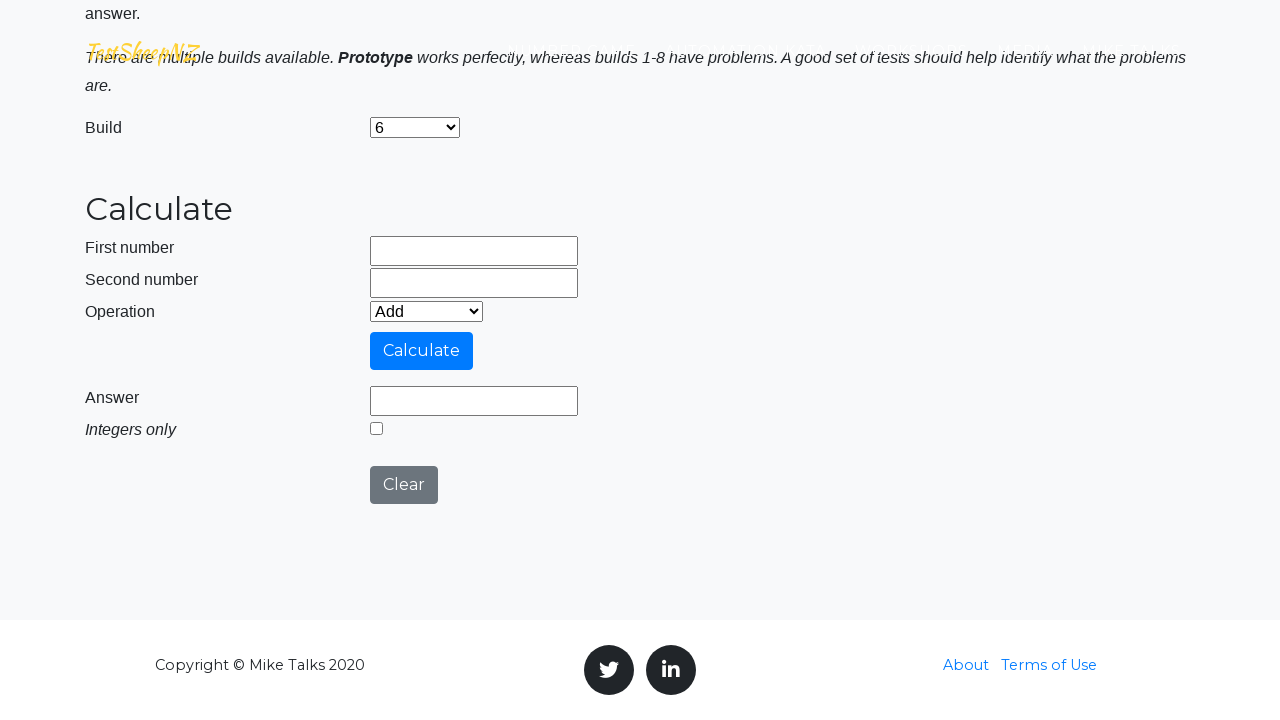

Selected divide operation from dropdown on #selectOperationDropdown
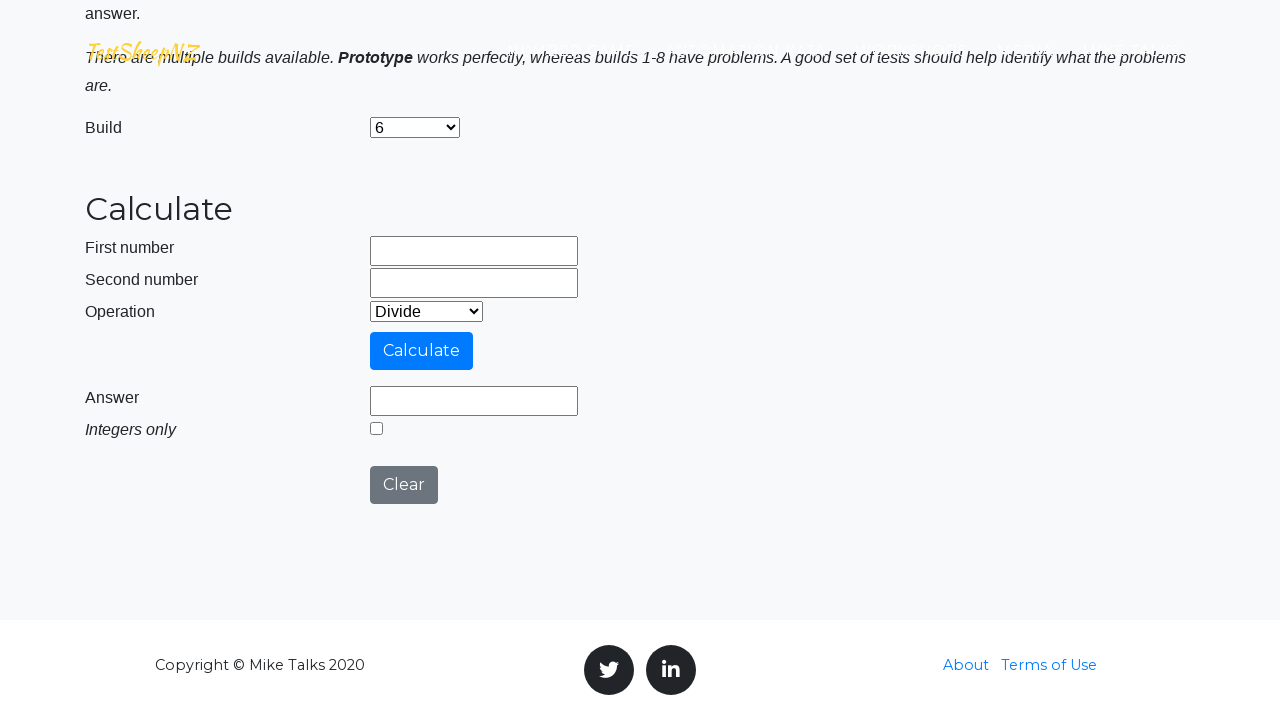

Entered 86.56 in first number field on input[name='number1']
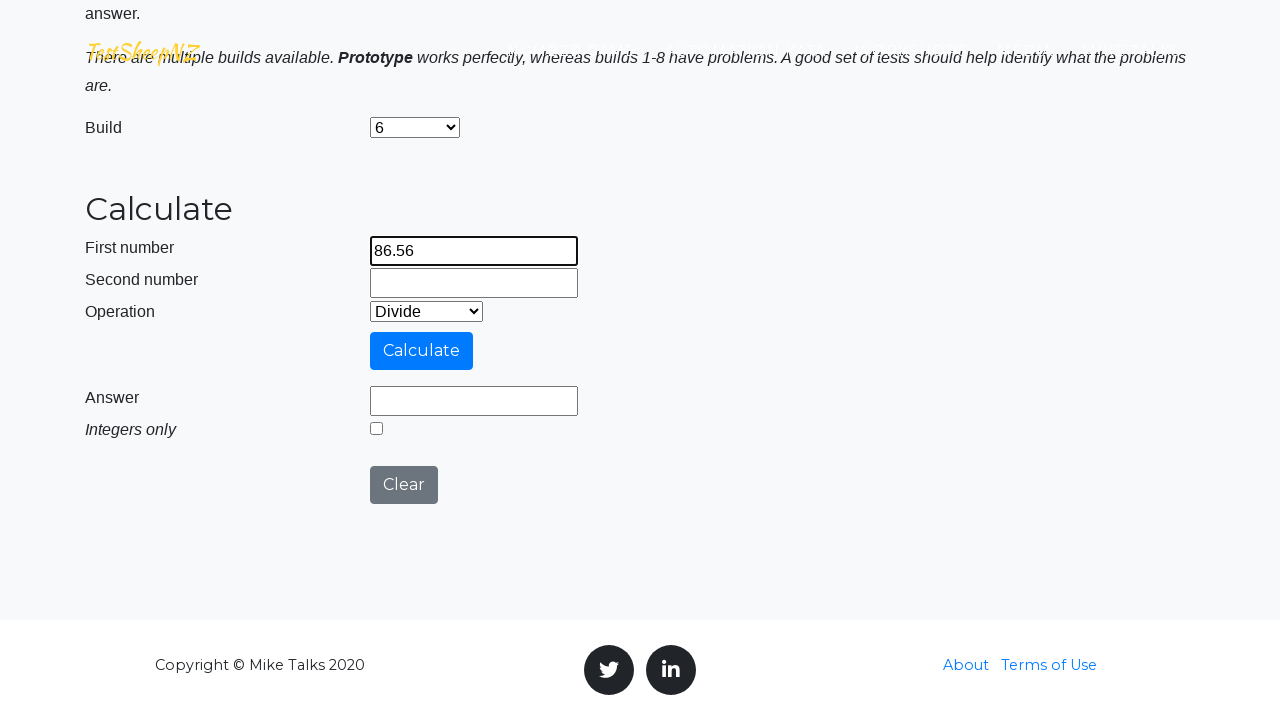

Entered 0 in second number field on input[name='number2']
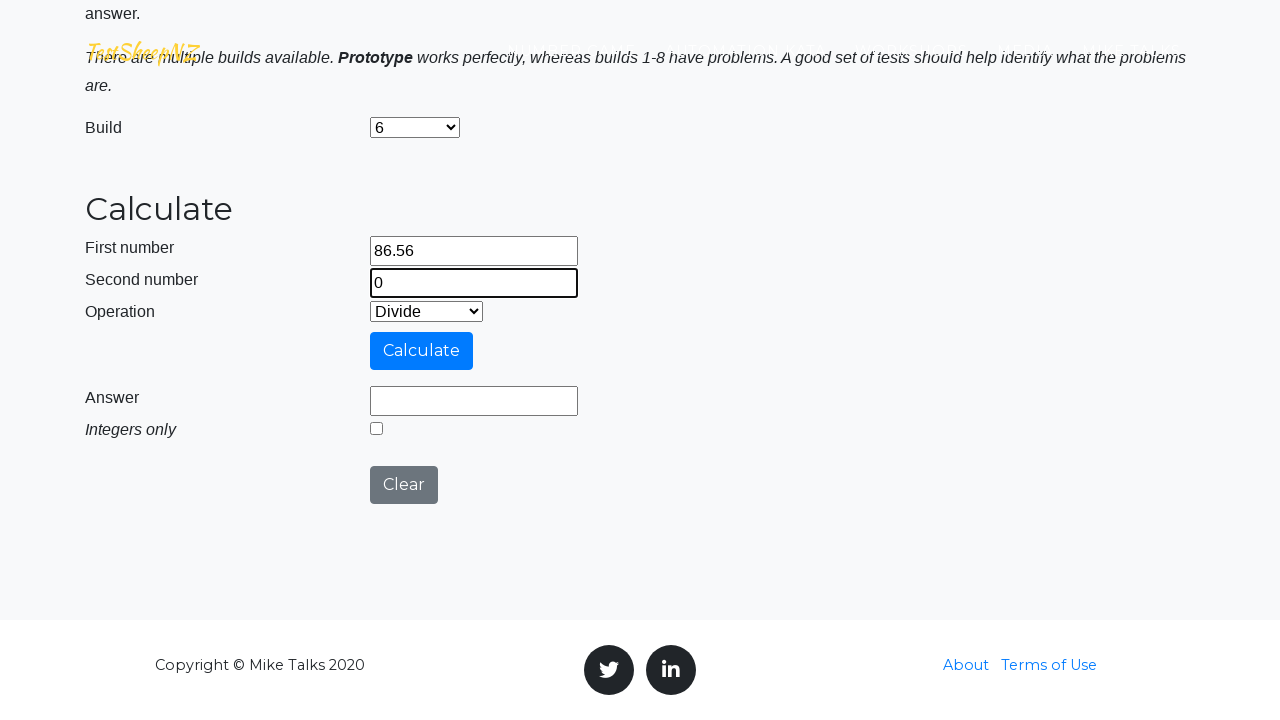

Clicked calculate button to test divide by zero at (422, 351) on #calculateButton
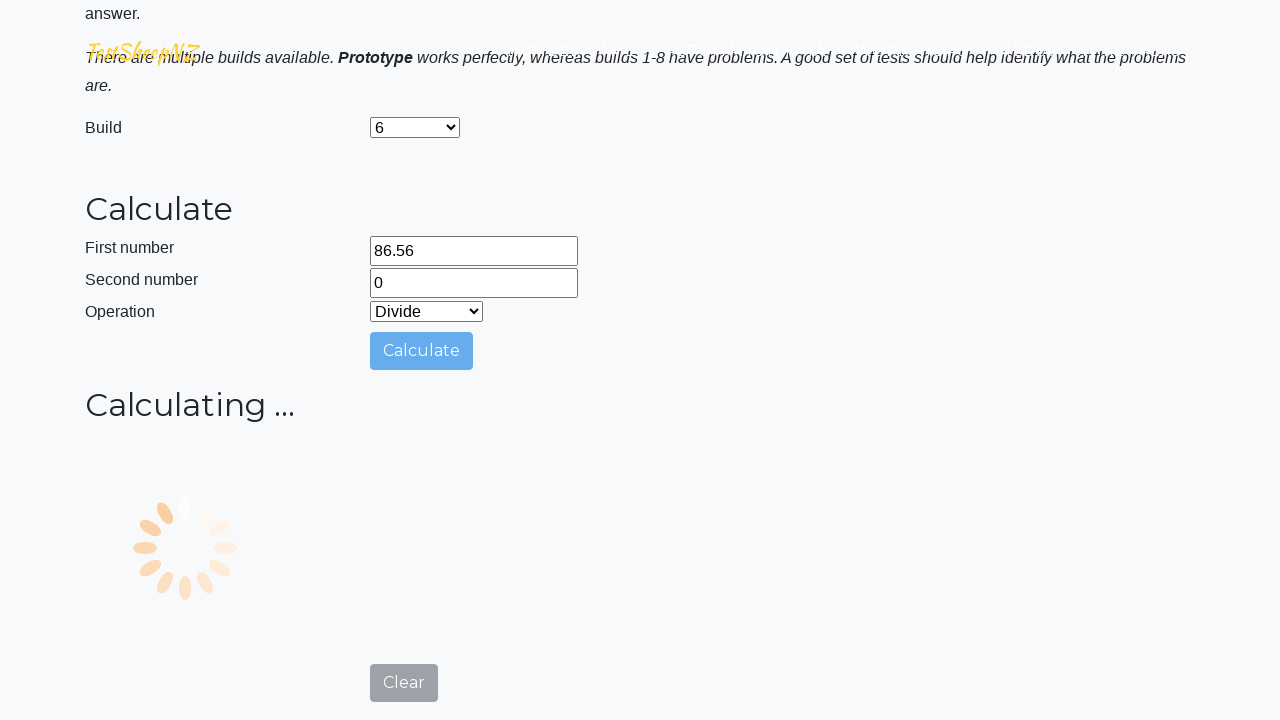

Result or error field appeared
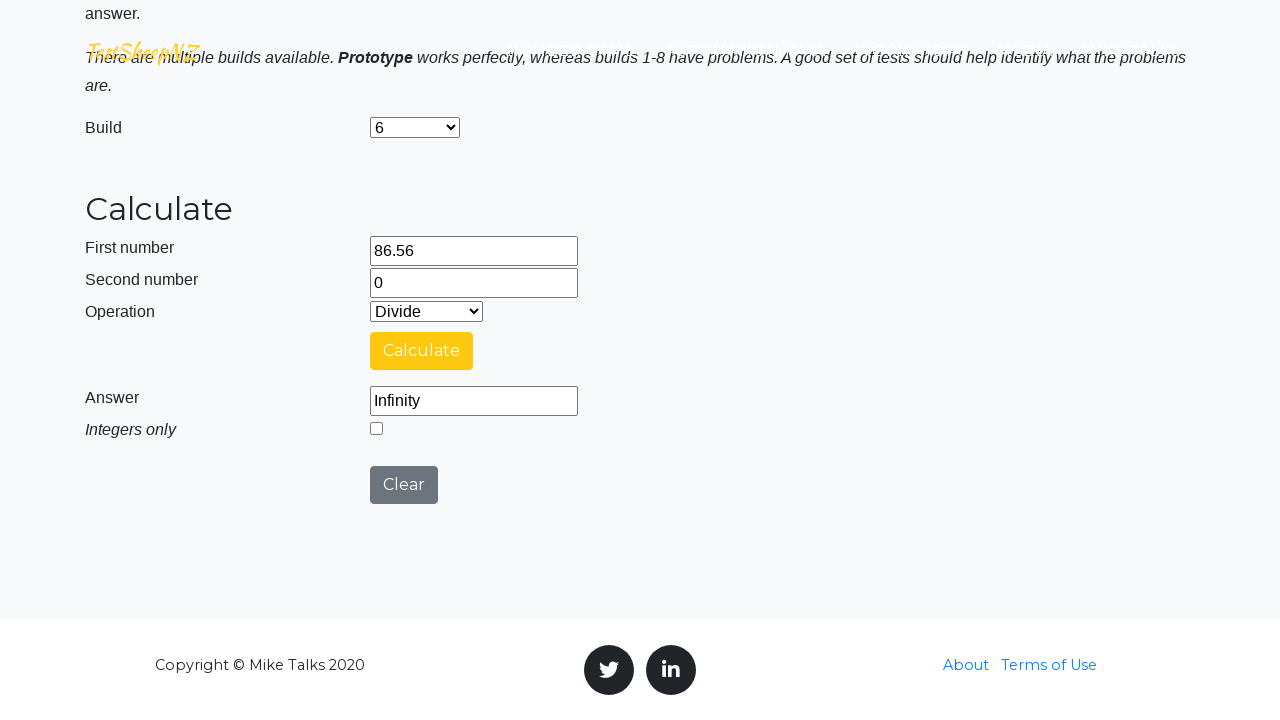

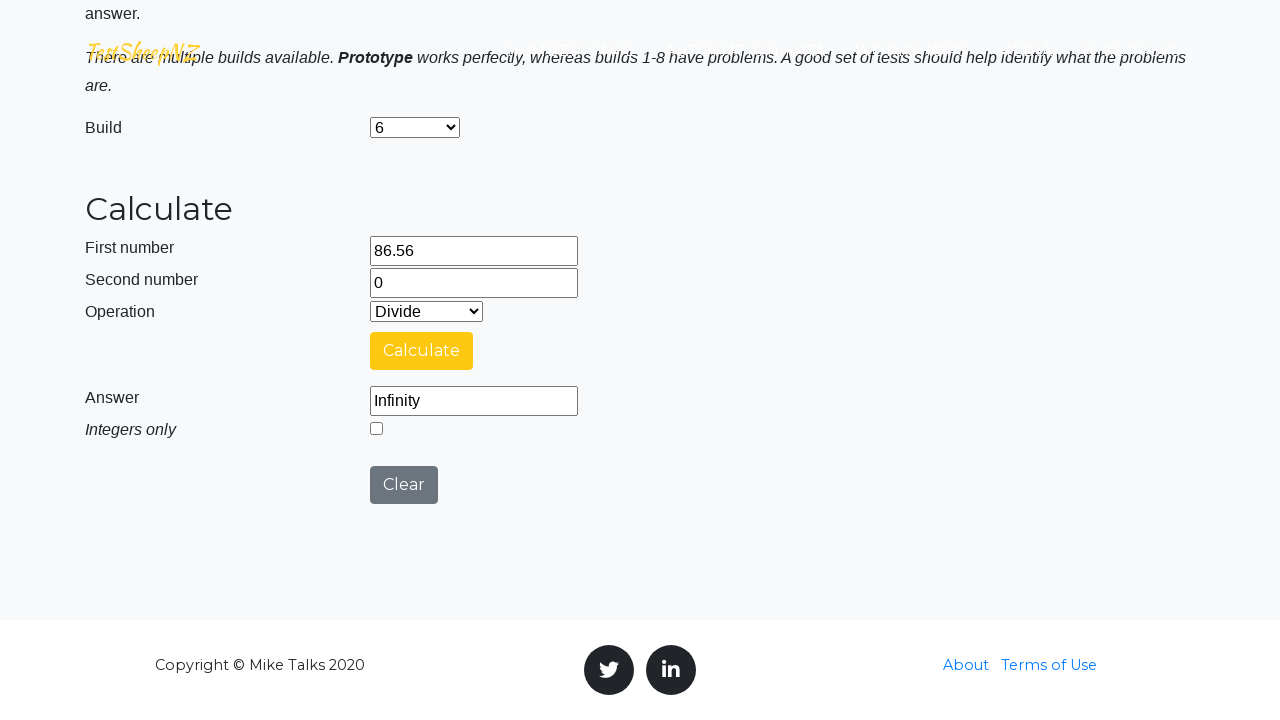